Tests explicit wait functionality by clicking a Remove button, waiting for loading bar to disappear, and verifying that a checkbox is removed and "It's gone!" message is displayed.

Starting URL: https://practice.cydeo.com/dynamic_controls

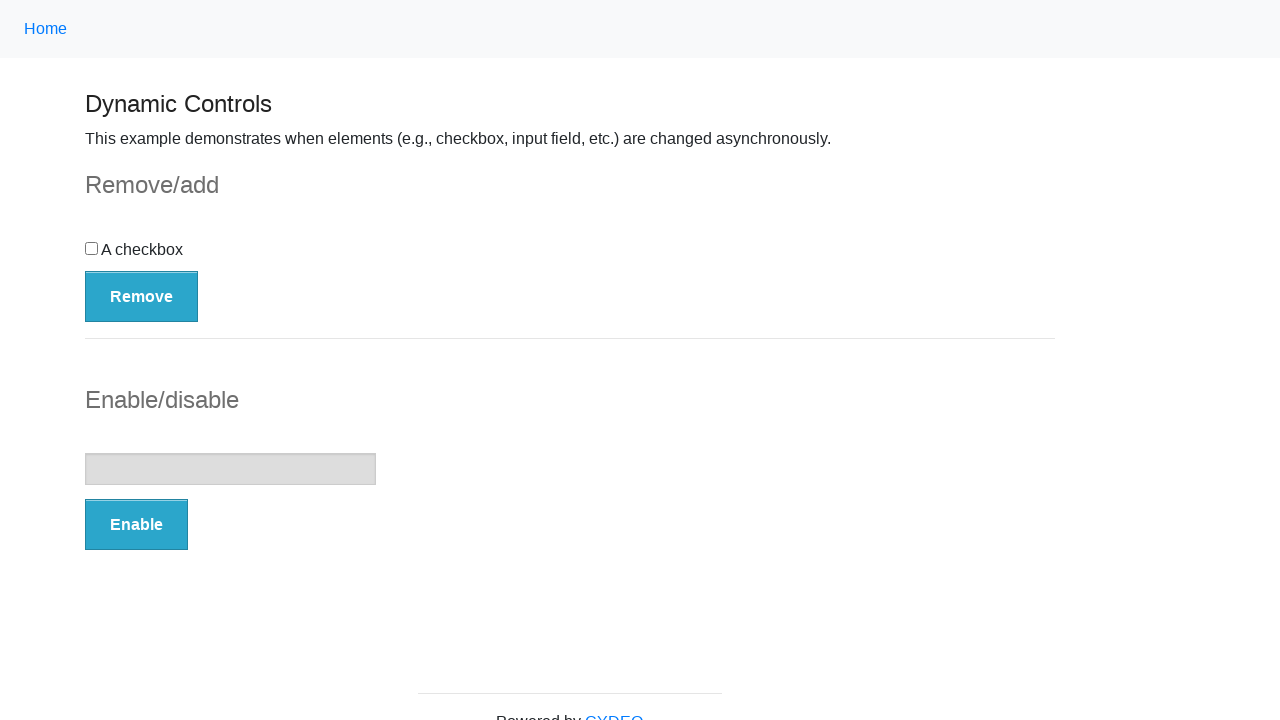

Navigated to dynamic controls practice page
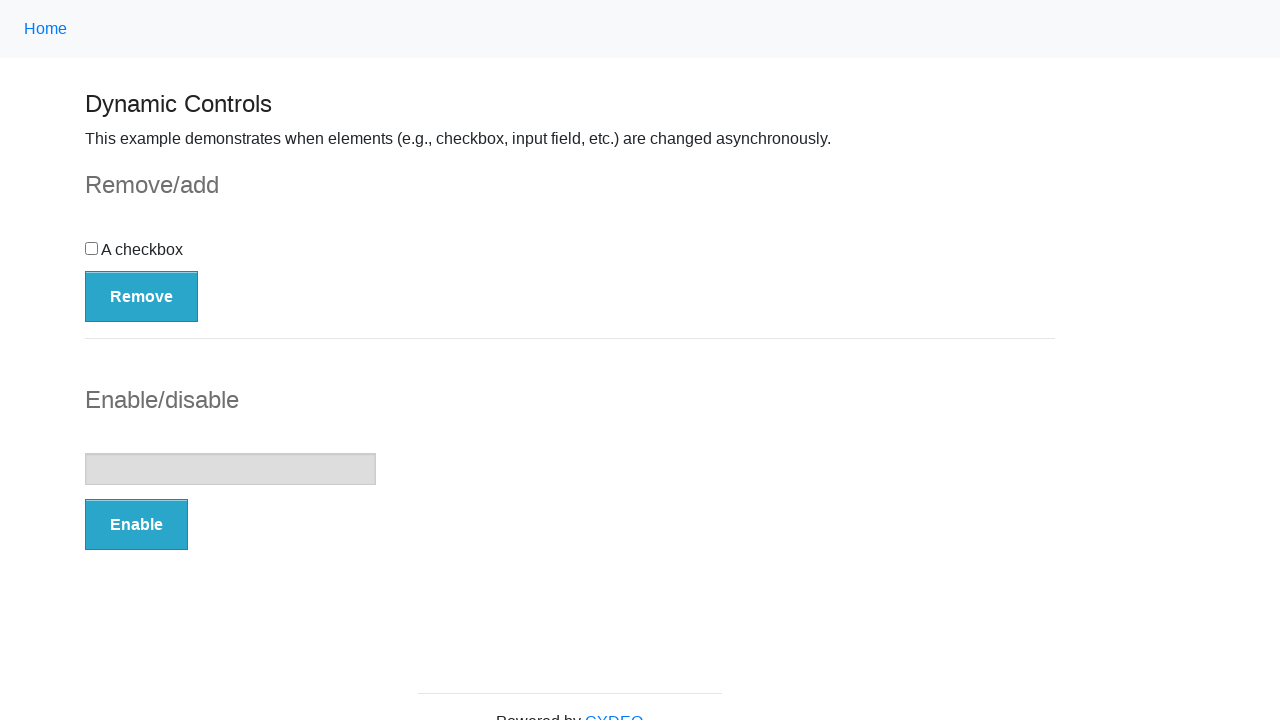

Clicked the Remove button at (142, 296) on button:has-text('Remove')
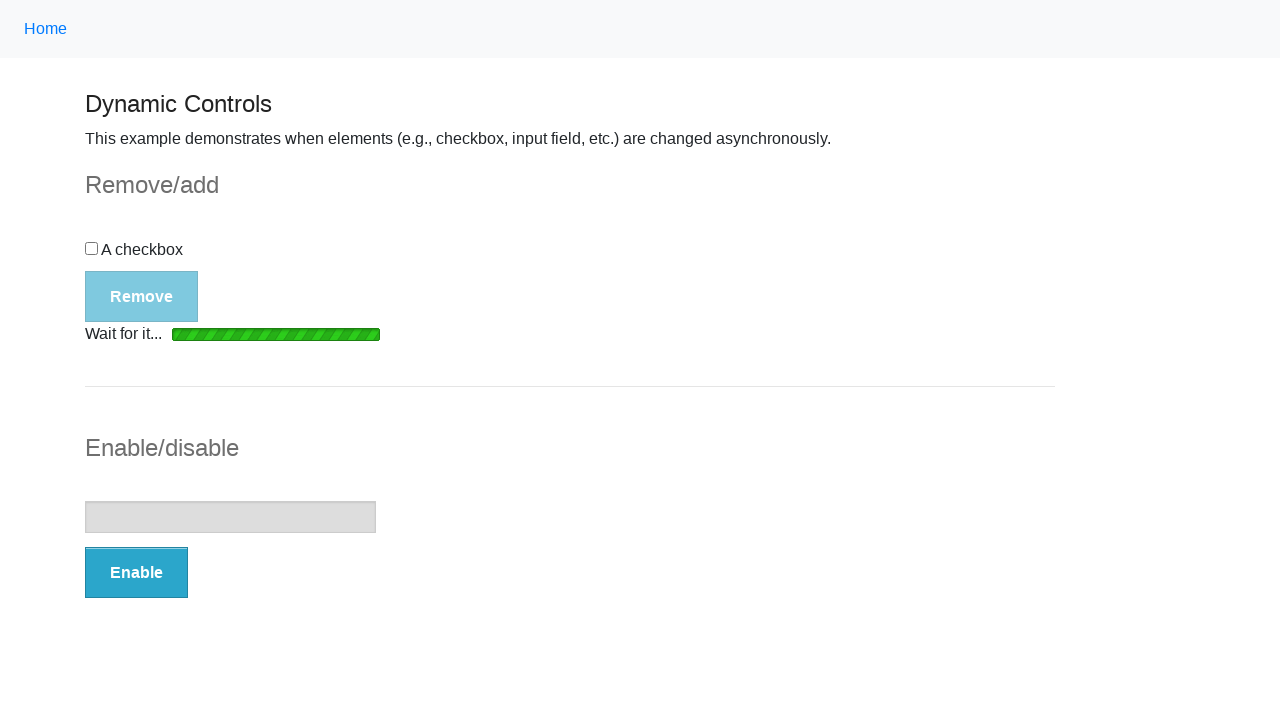

Loading bar disappeared
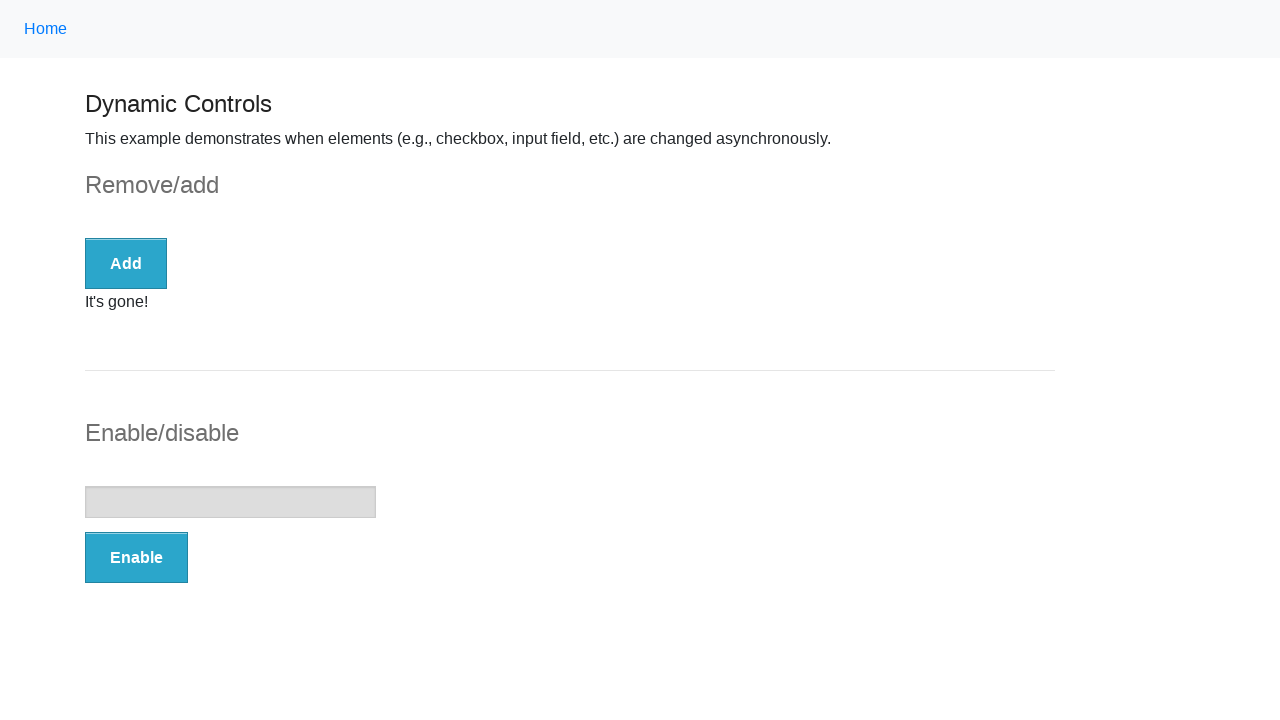

Checkbox element was detached from DOM
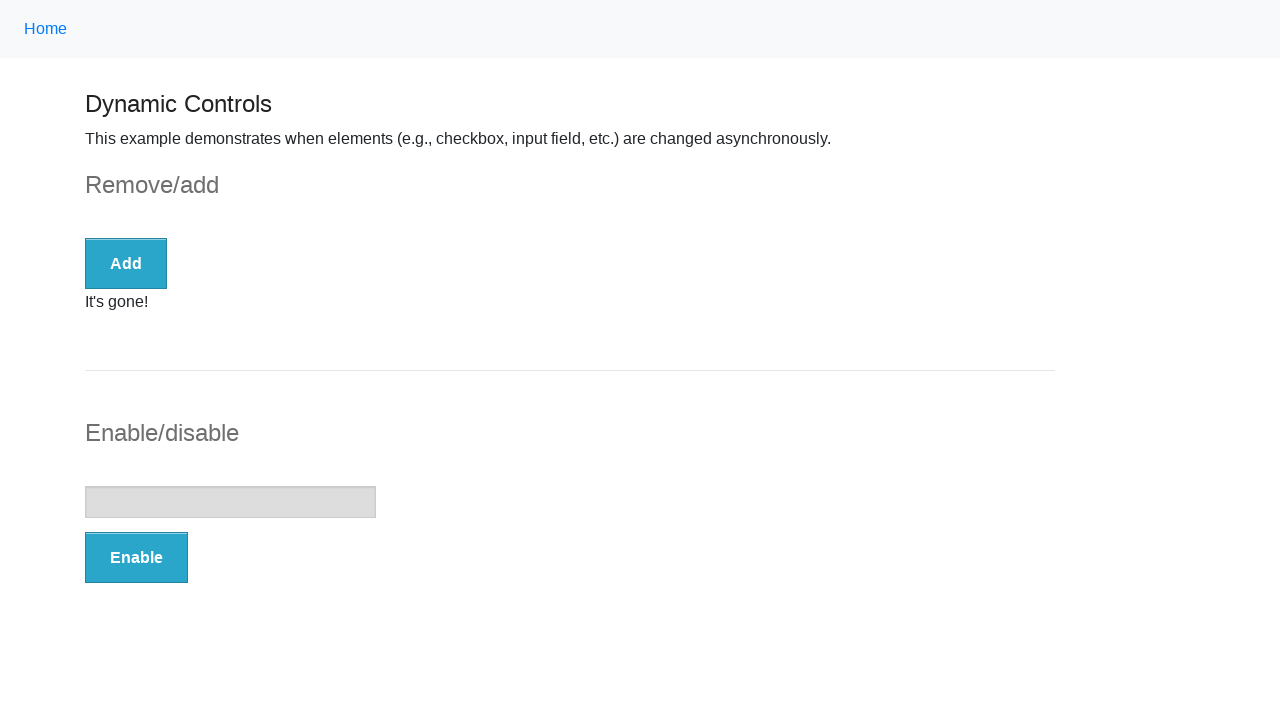

Success message became visible
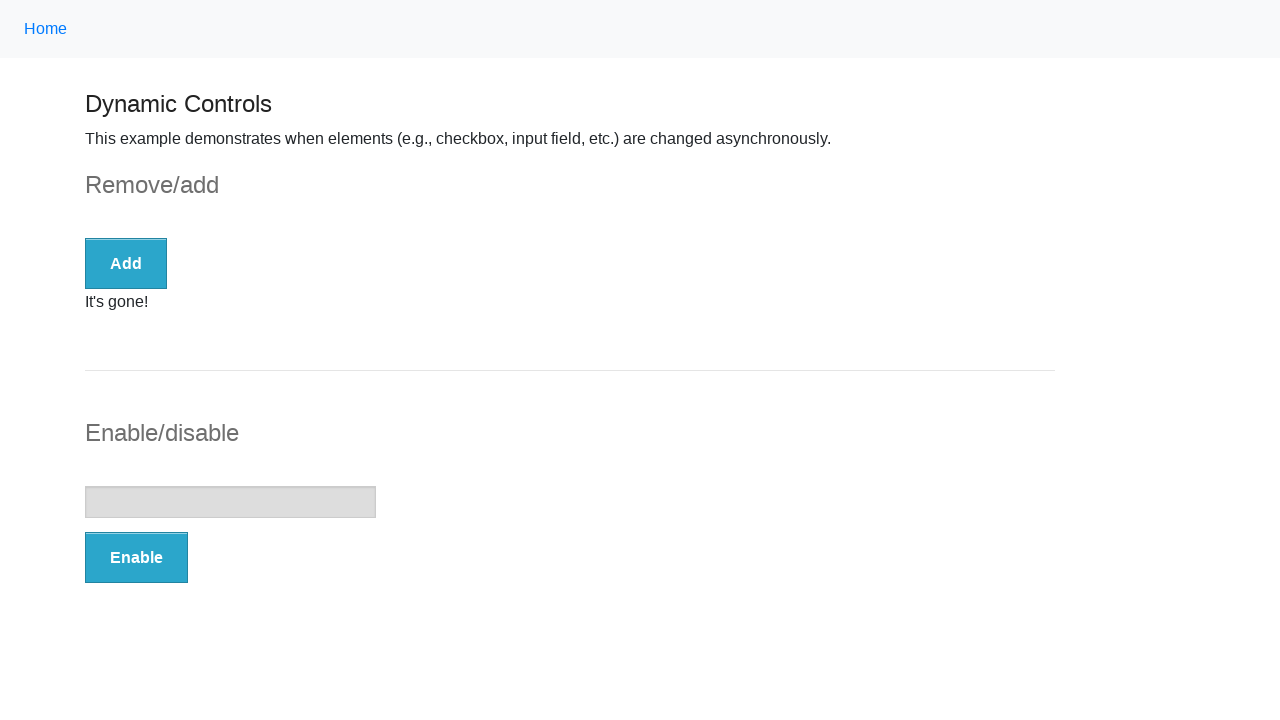

Verified that message contains 'It's gone!'
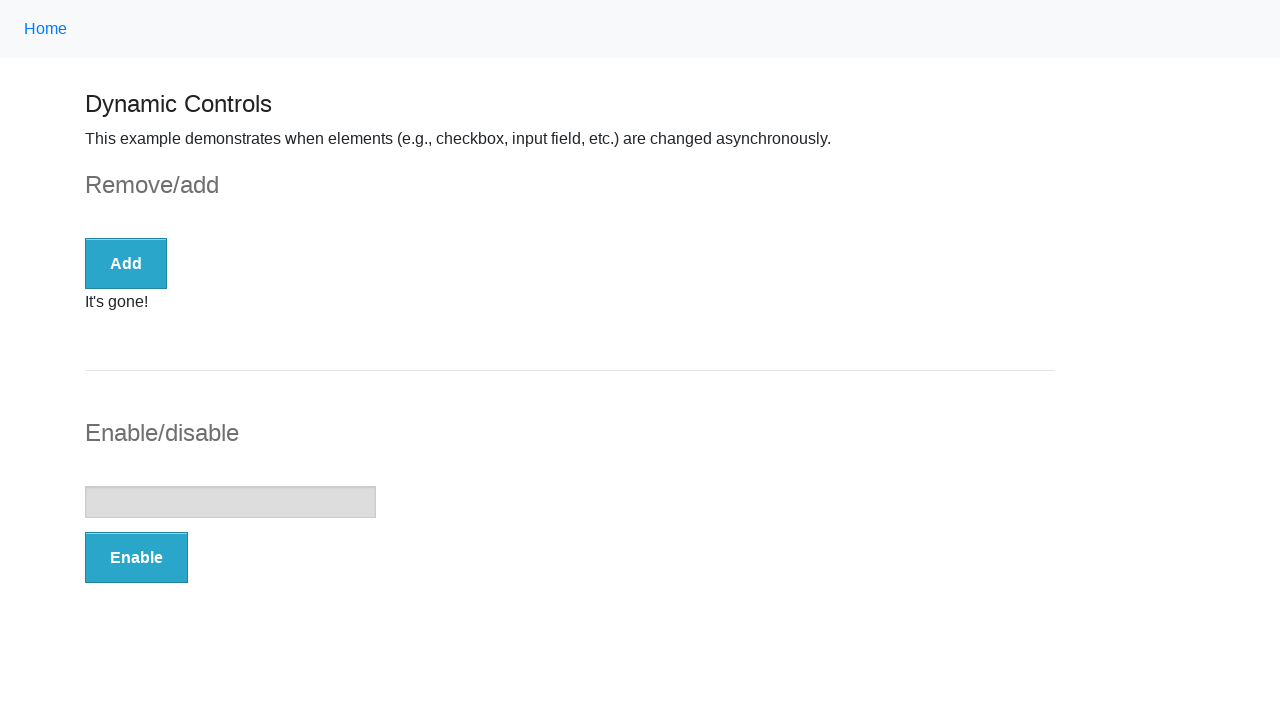

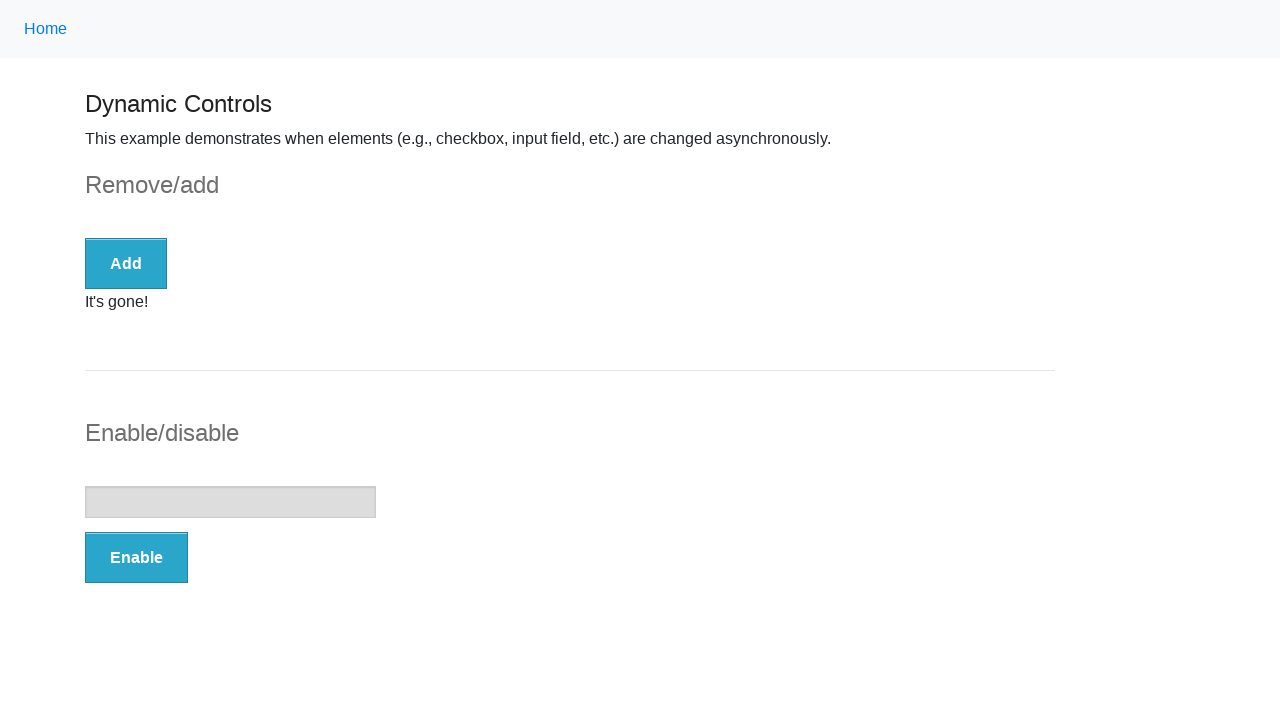